Fills out a form with first name, last name, gender selection, dropdown choice, checkbox selection, and submits the form

Starting URL: https://trytestingthis.netlify.app/

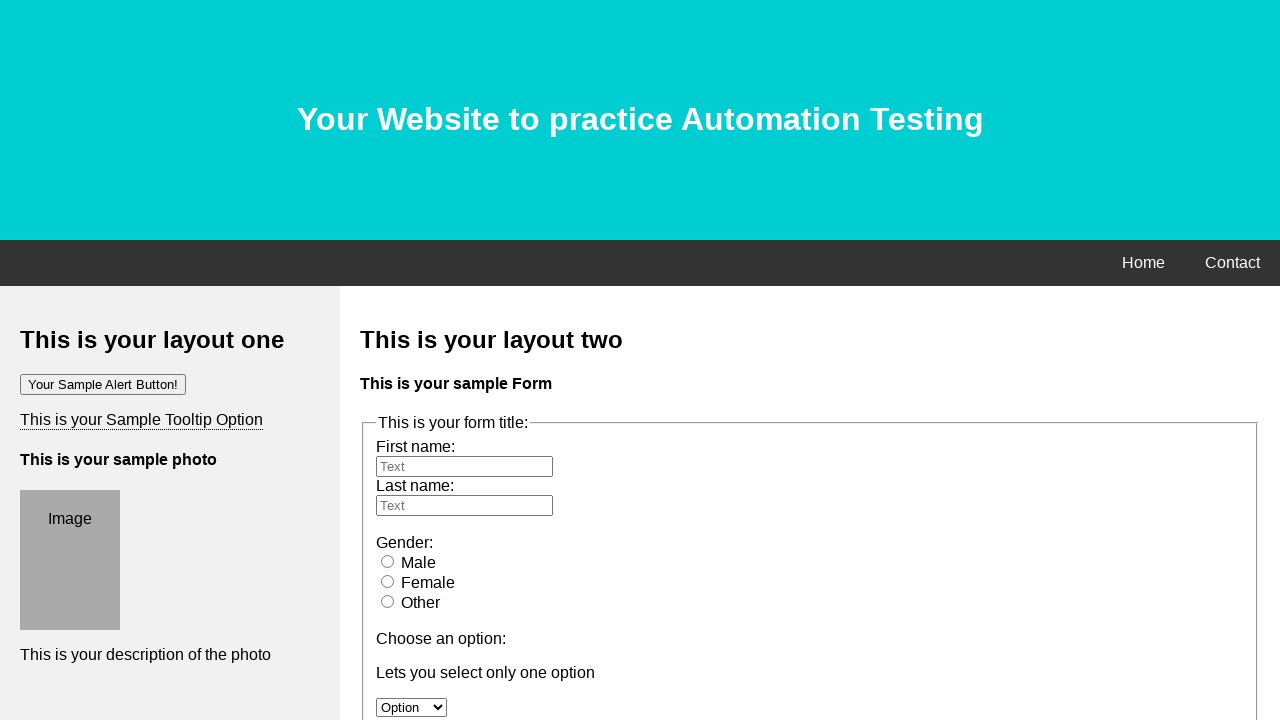

Filled first name field with 'Tusher' on #fname
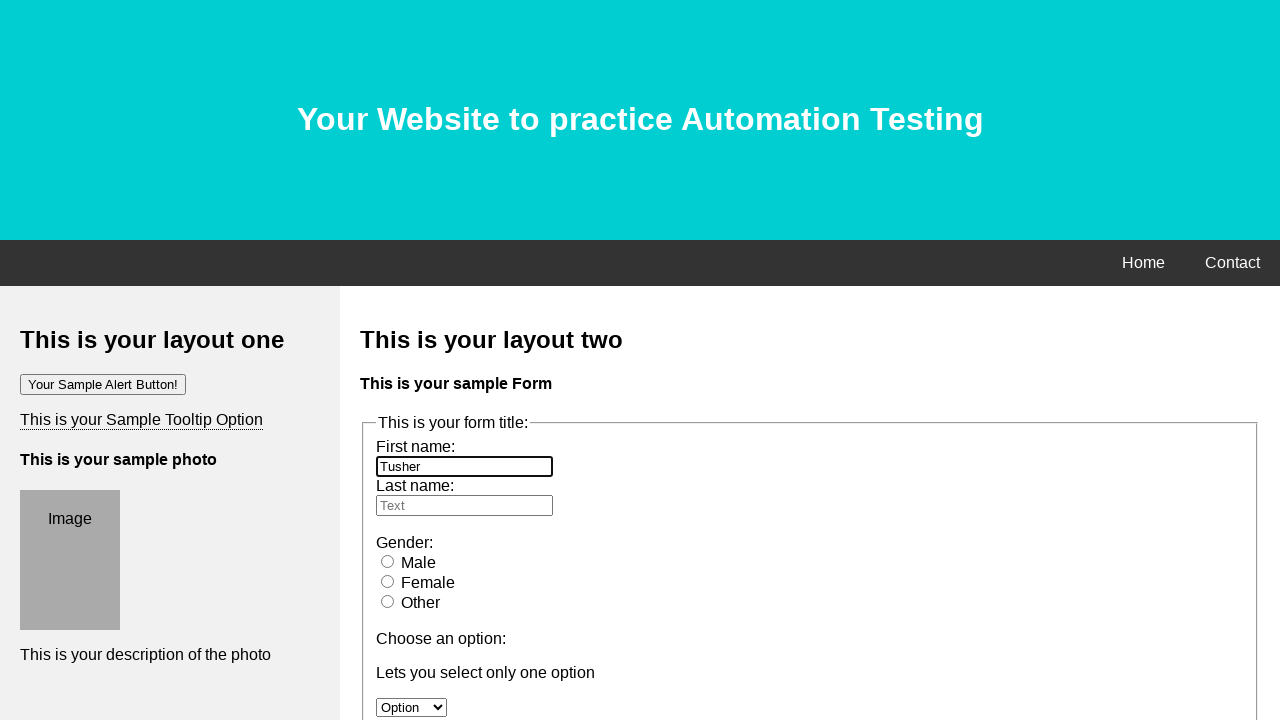

Filled last name field with 'Paul' on #lname
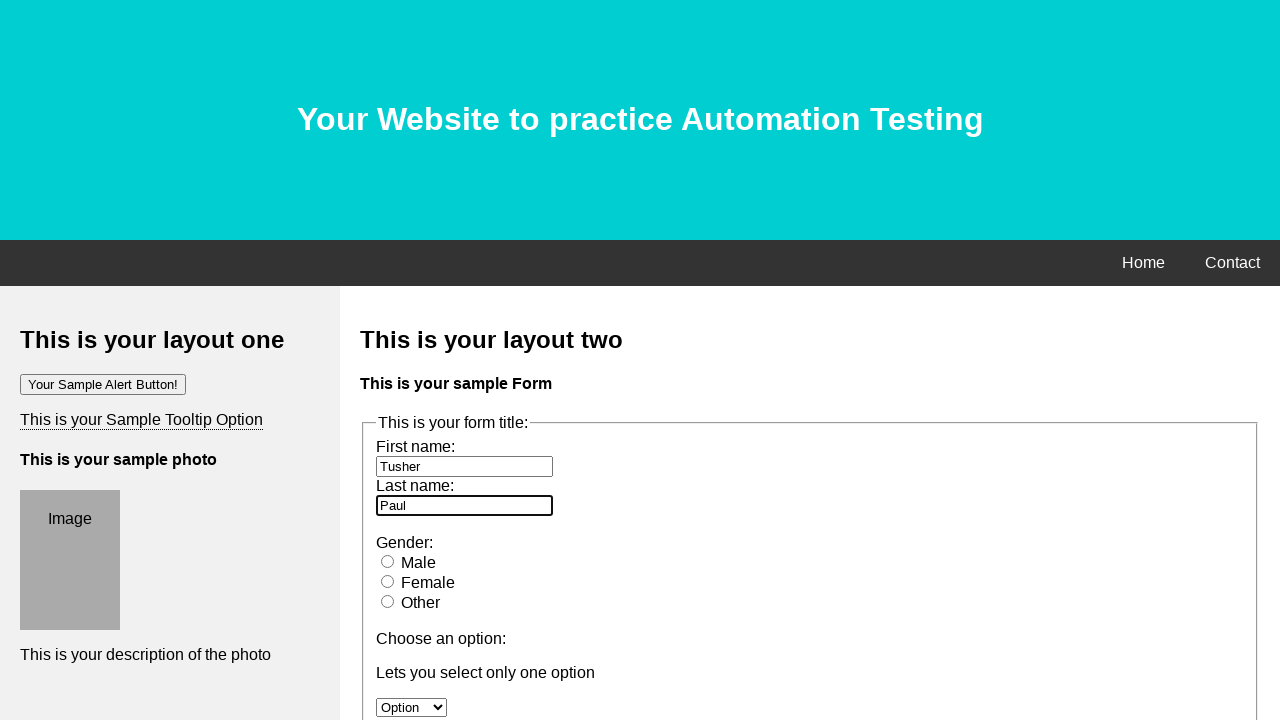

Selected male gender option at (388, 561) on #male
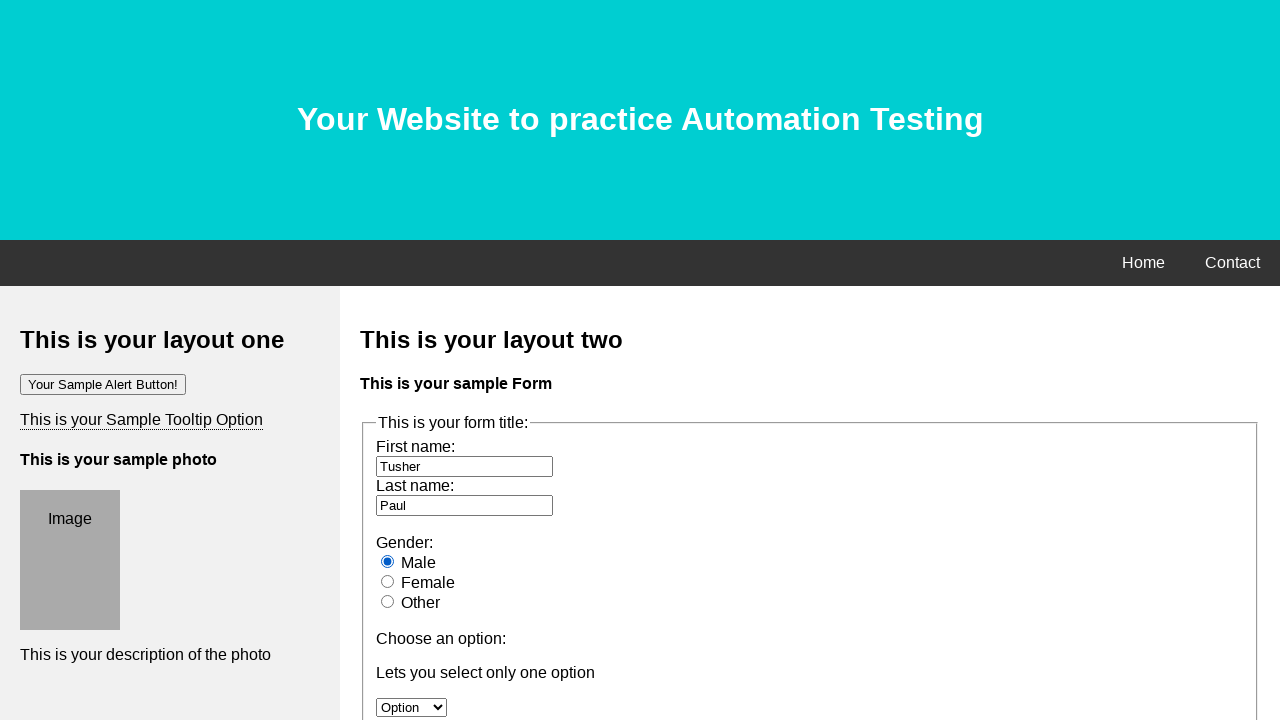

Selected 'option 3' from dropdown on #option
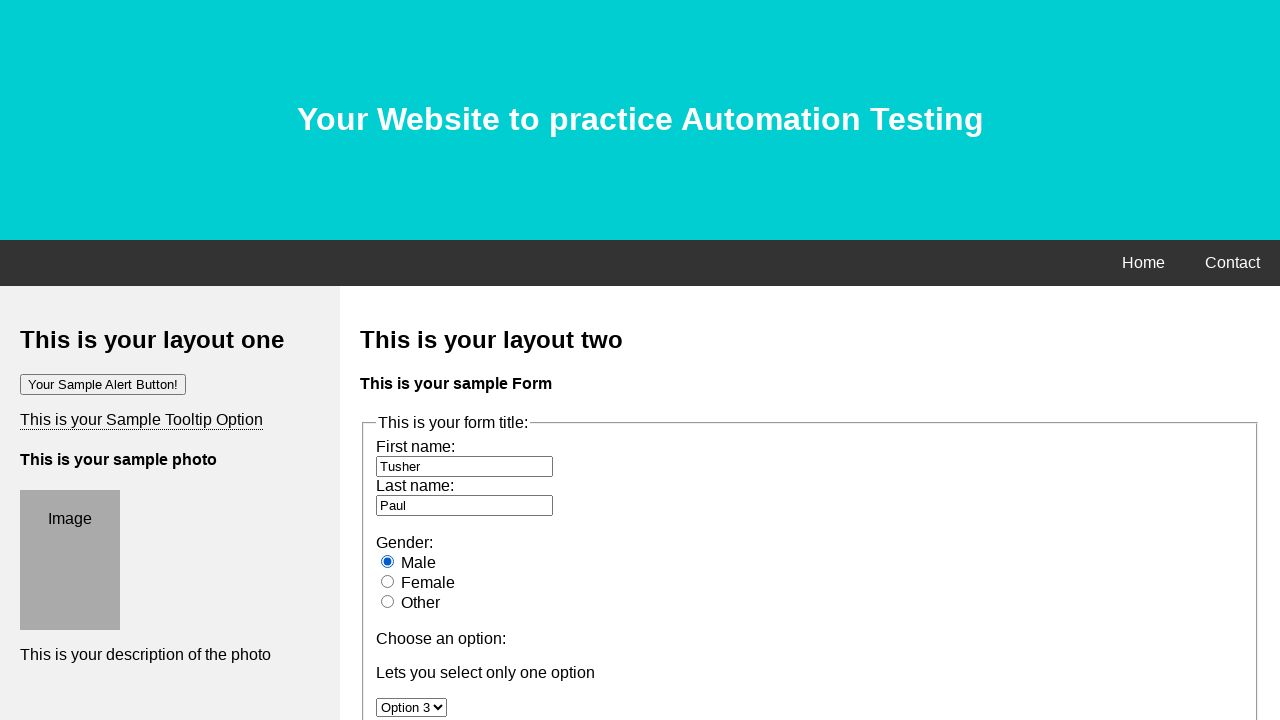

Checked the option3 checkbox at (386, 360) on input[name='option3']
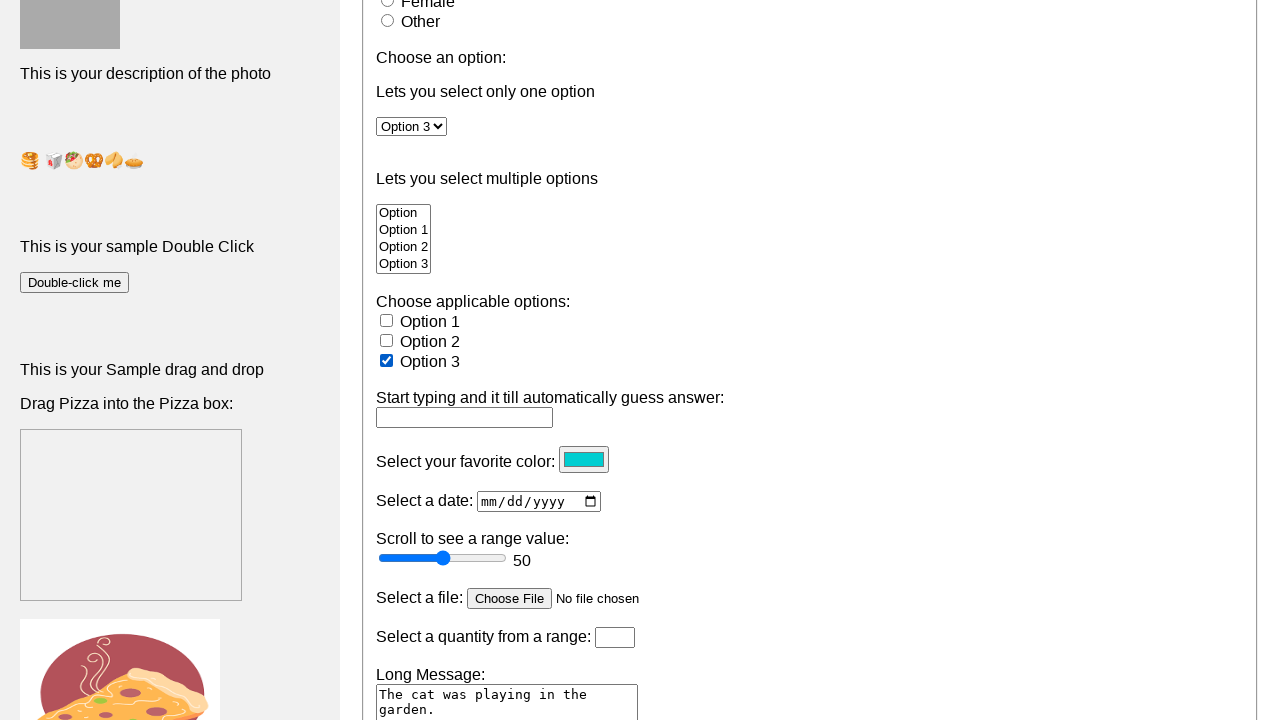

Clicked submit button to submit form at (404, 361) on button.btn.btn-success
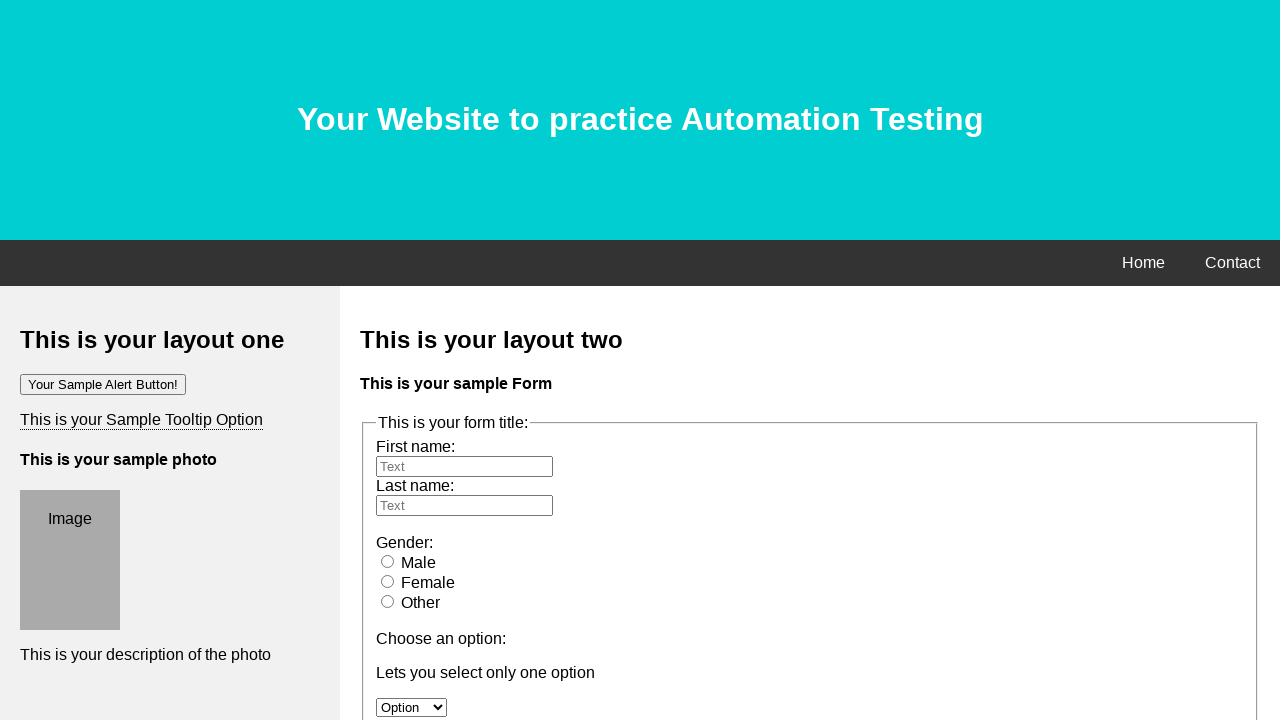

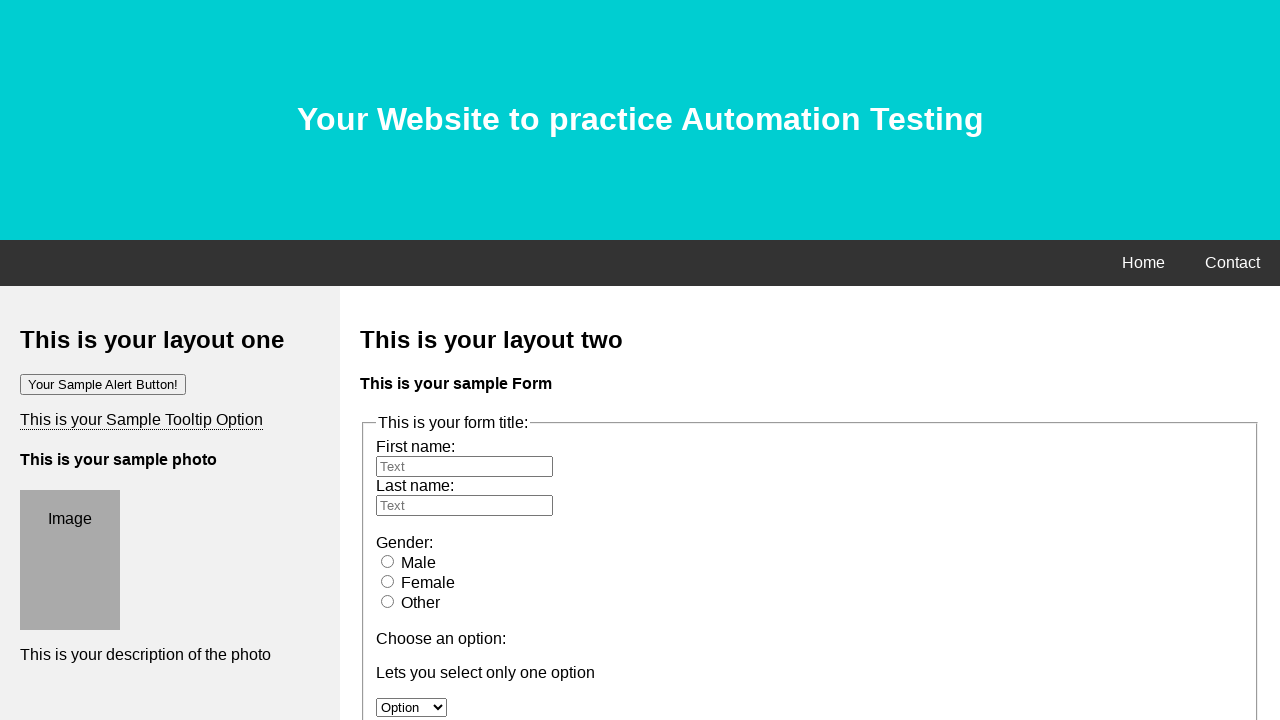